Tests dropdown selection by verifying the default option and then selecting and verifying a different option

Starting URL: http://the-internet.herokuapp.com/dropdown

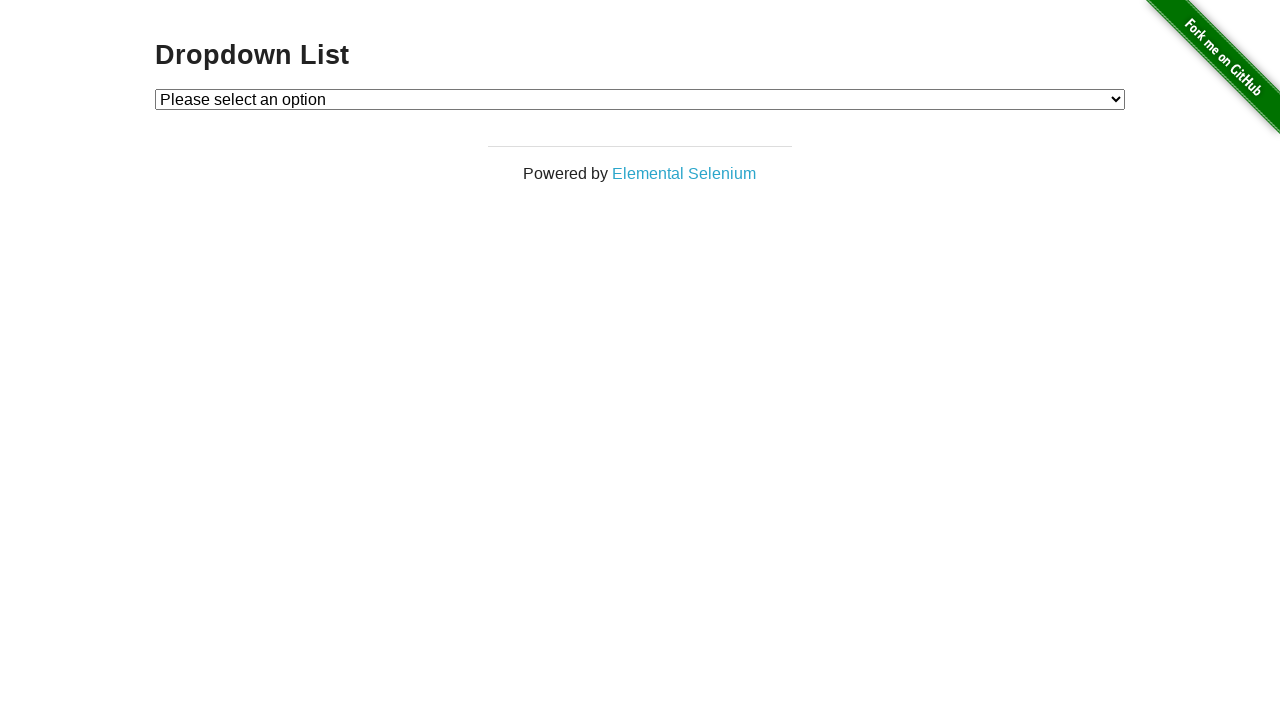

Located dropdown element with id 'dropdown'
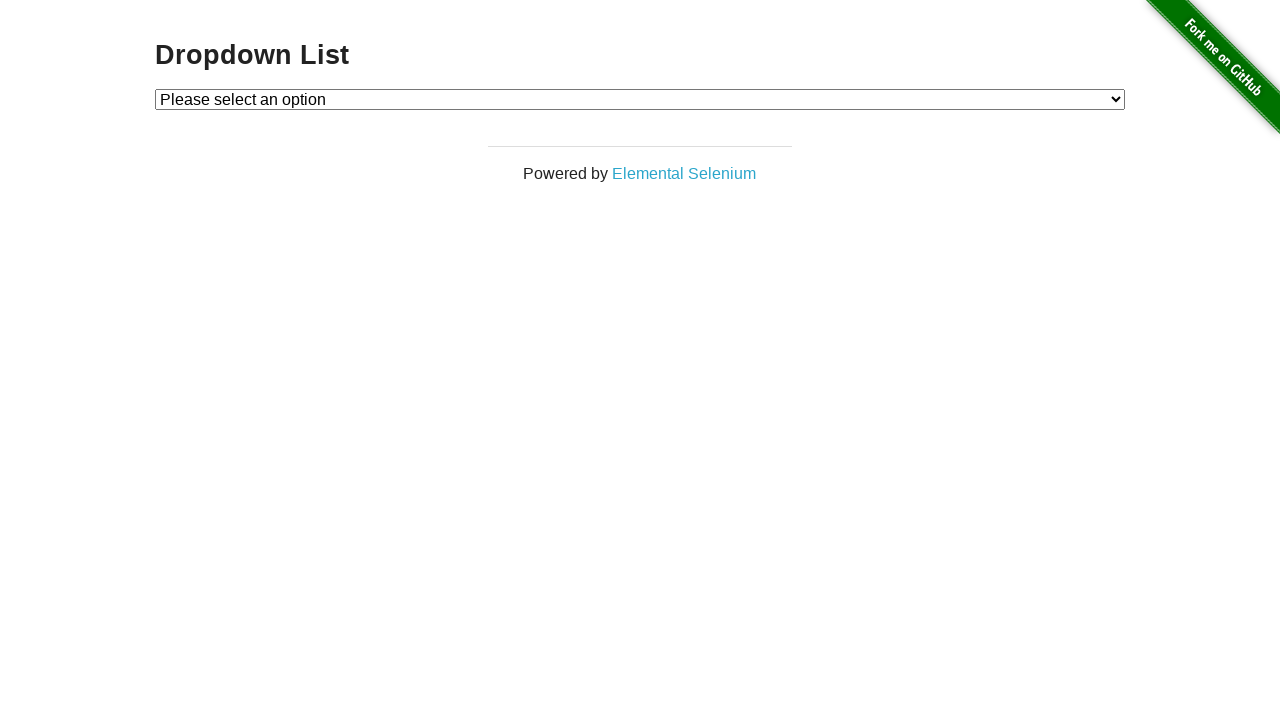

Verified default dropdown option is 'Please select an option'
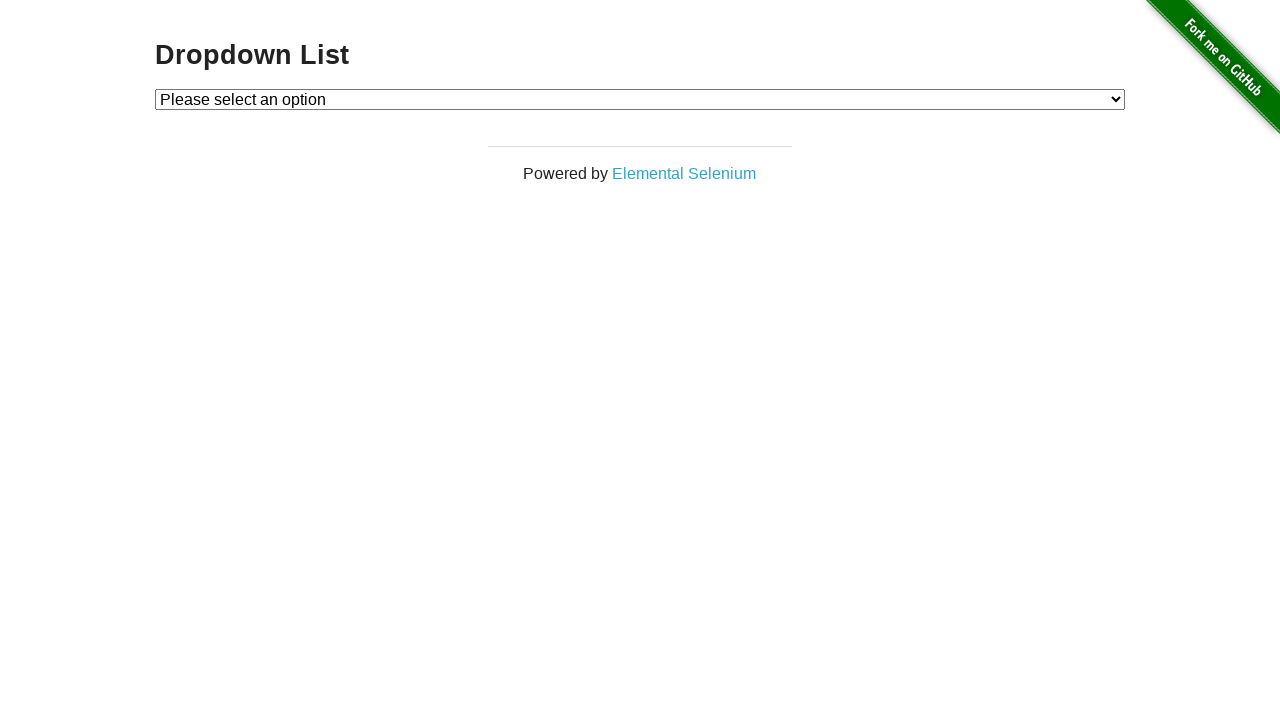

Selected 'Option 2' from dropdown on #dropdown
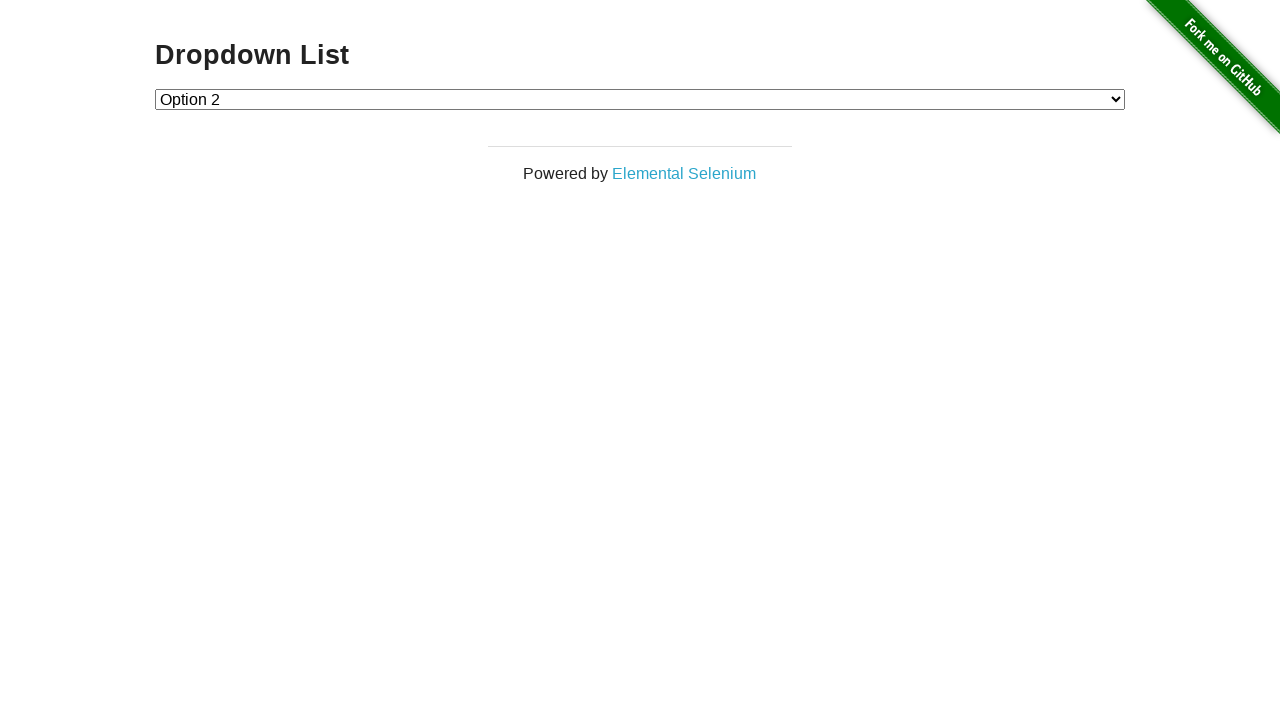

Verified that 'Option 2' is now selected in dropdown
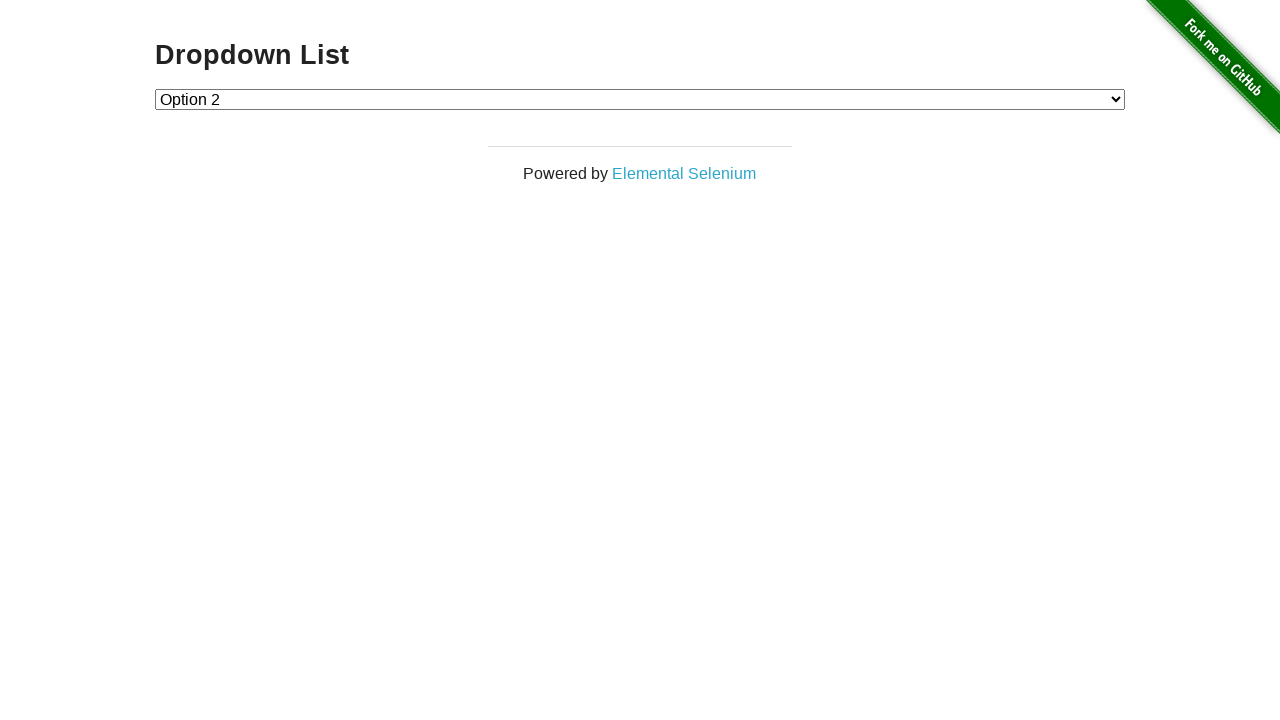

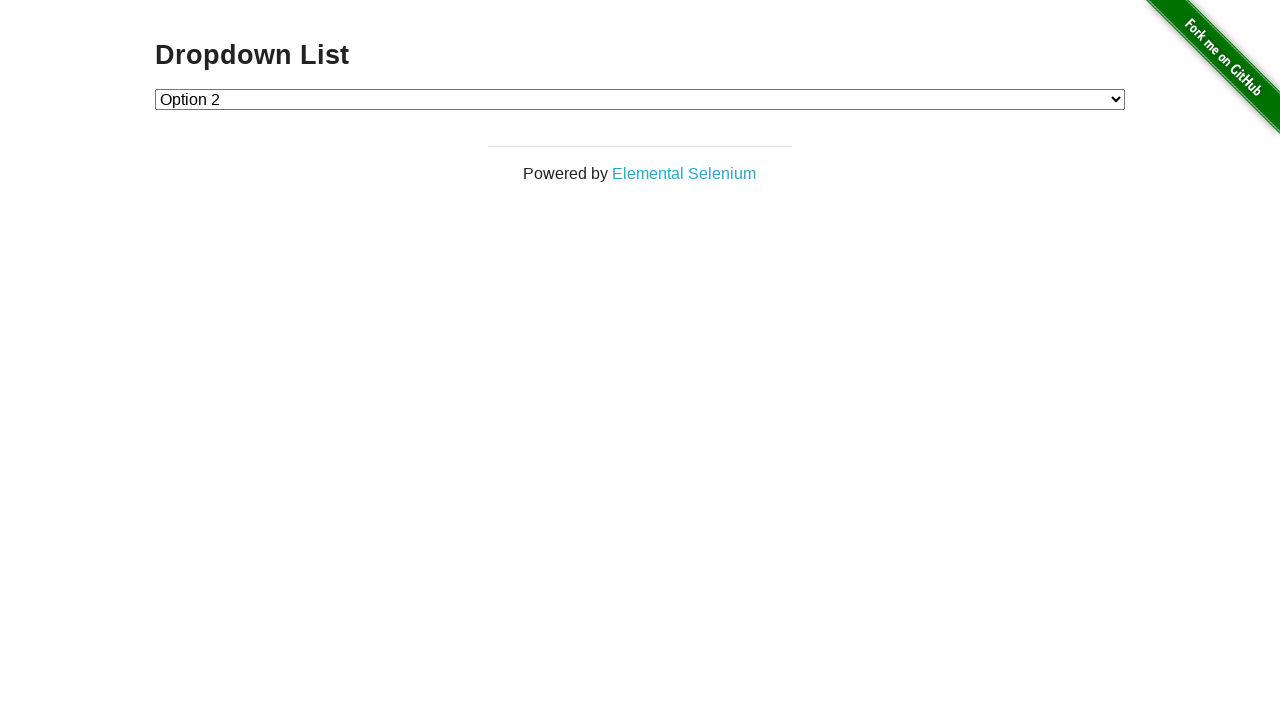